Opens the Puma India website homepage and verifies it loads successfully

Starting URL: https://in.puma.com/

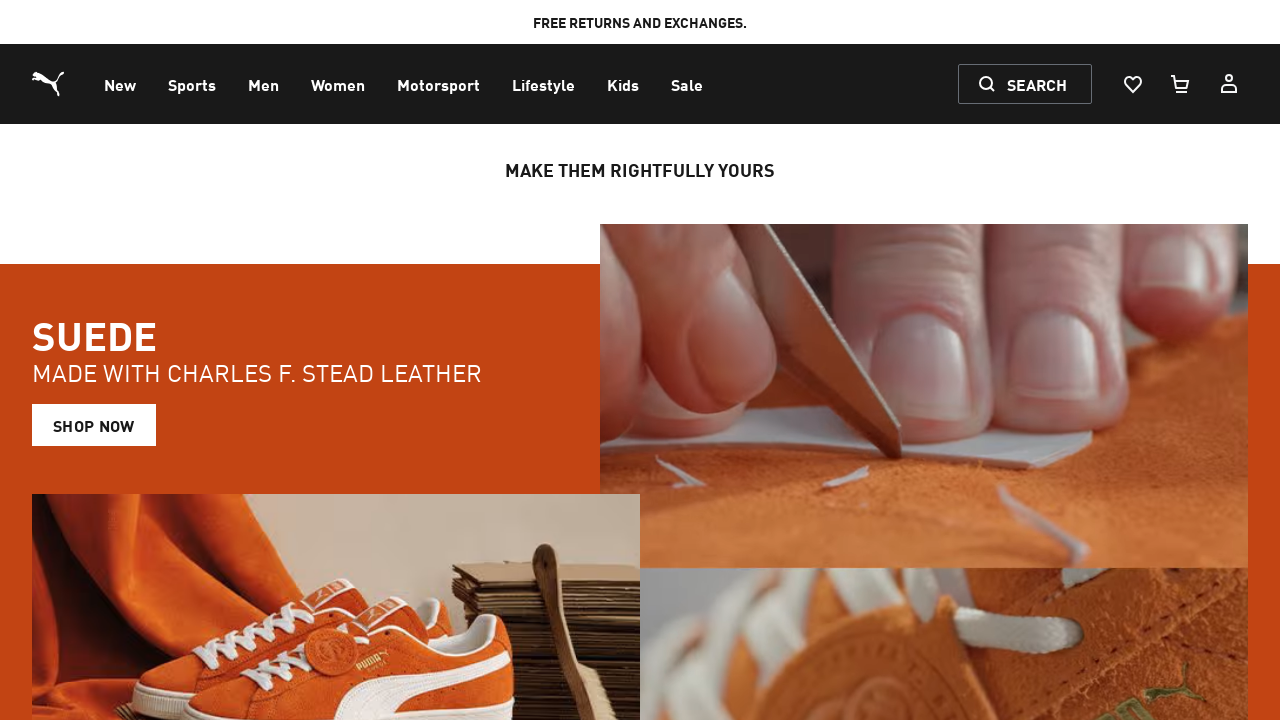

Waited for page DOM to be fully loaded
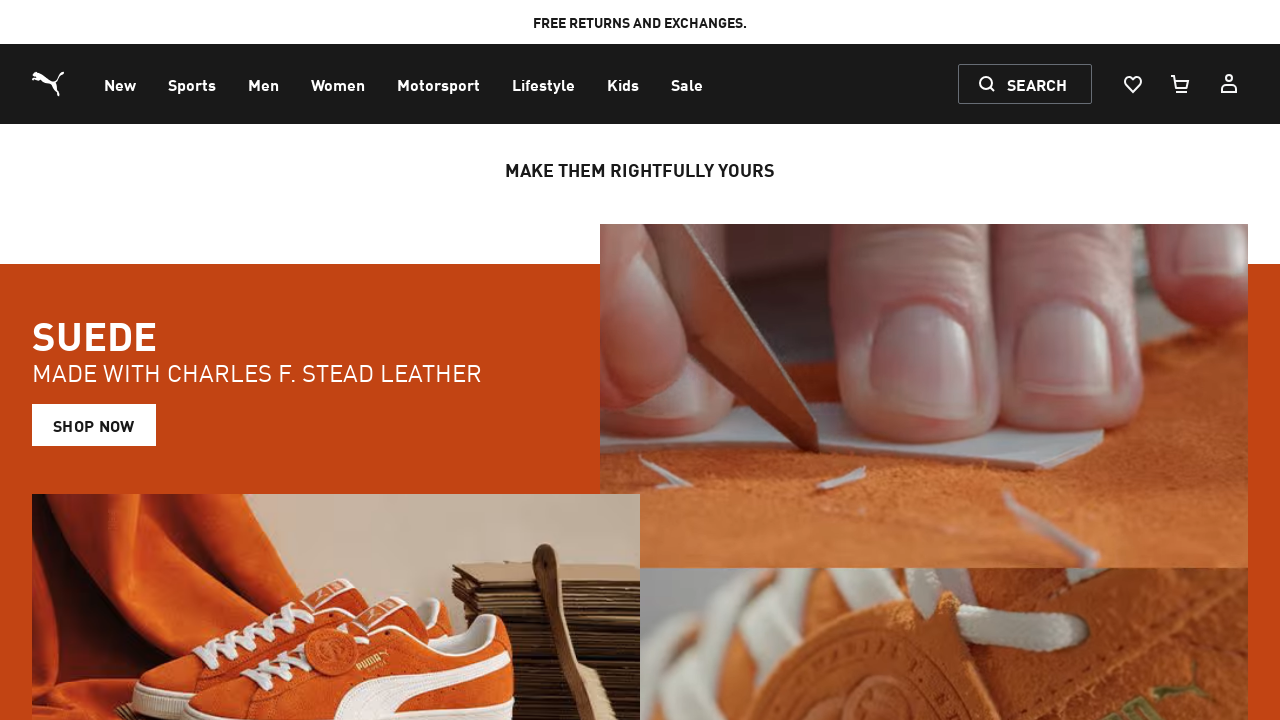

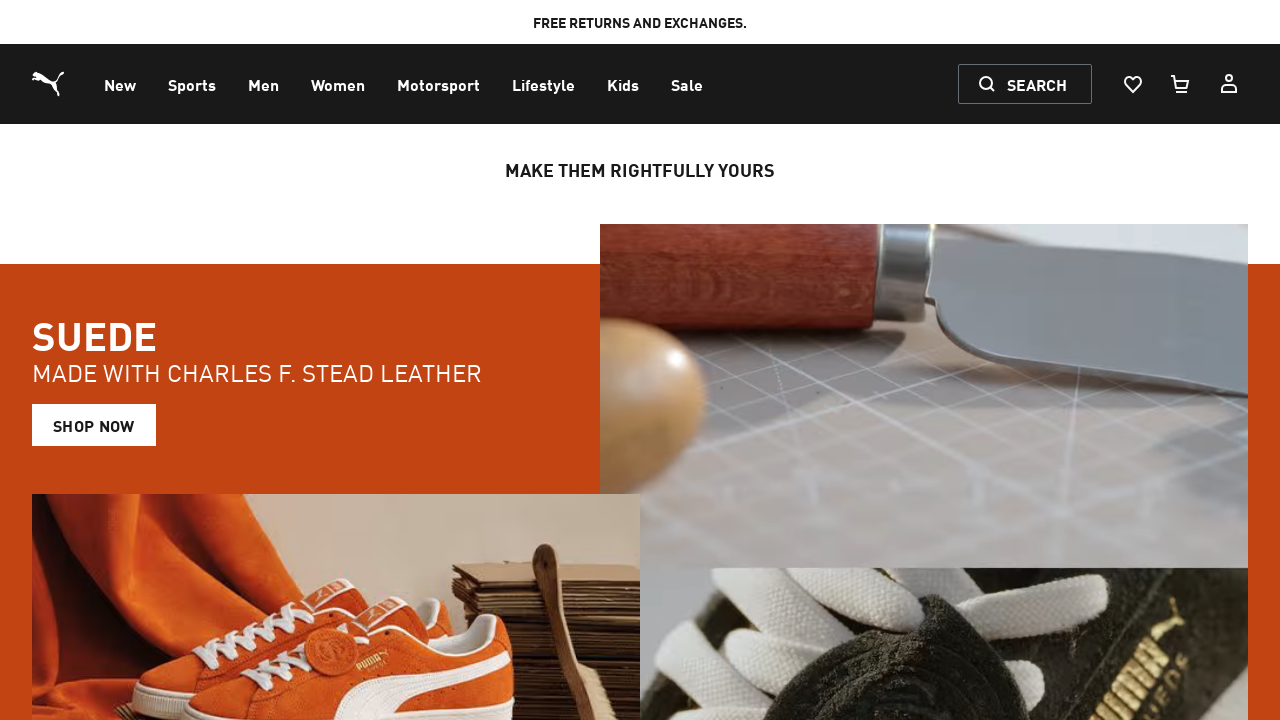